Navigates to python.org and performs a search for "pycon" using the search box

Starting URL: http://www.python.org

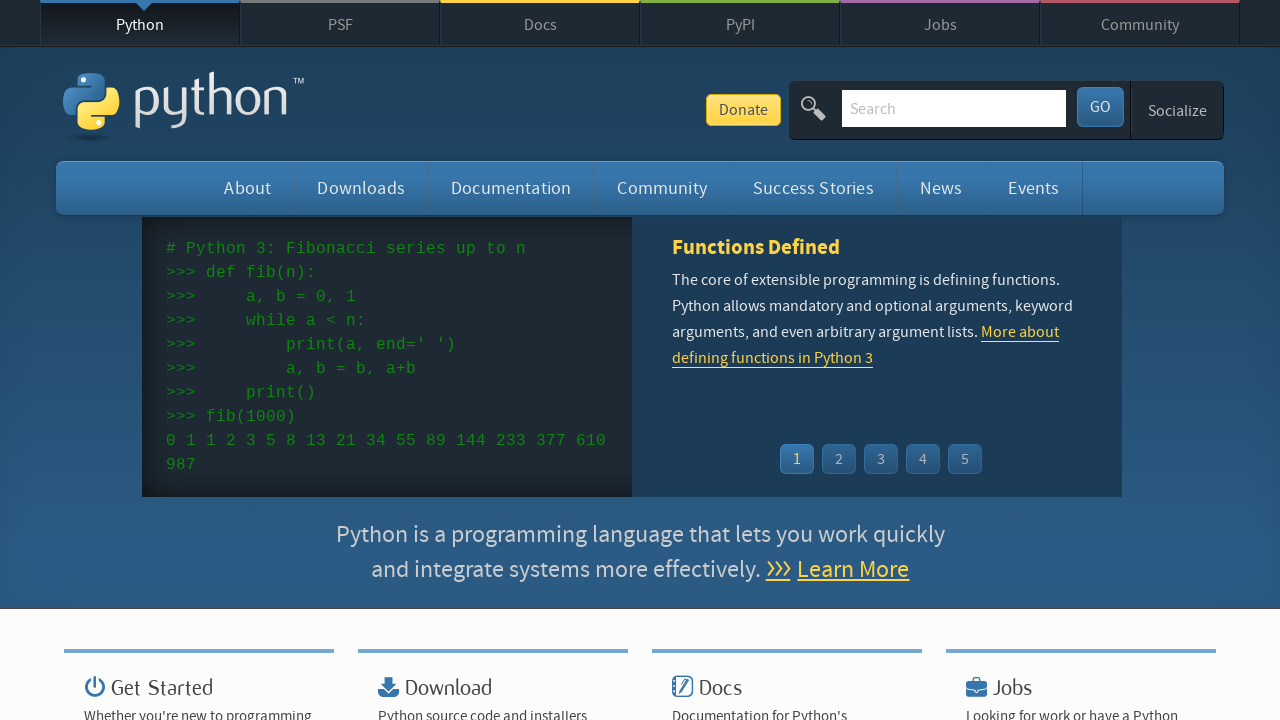

Verified page title contains 'Python'
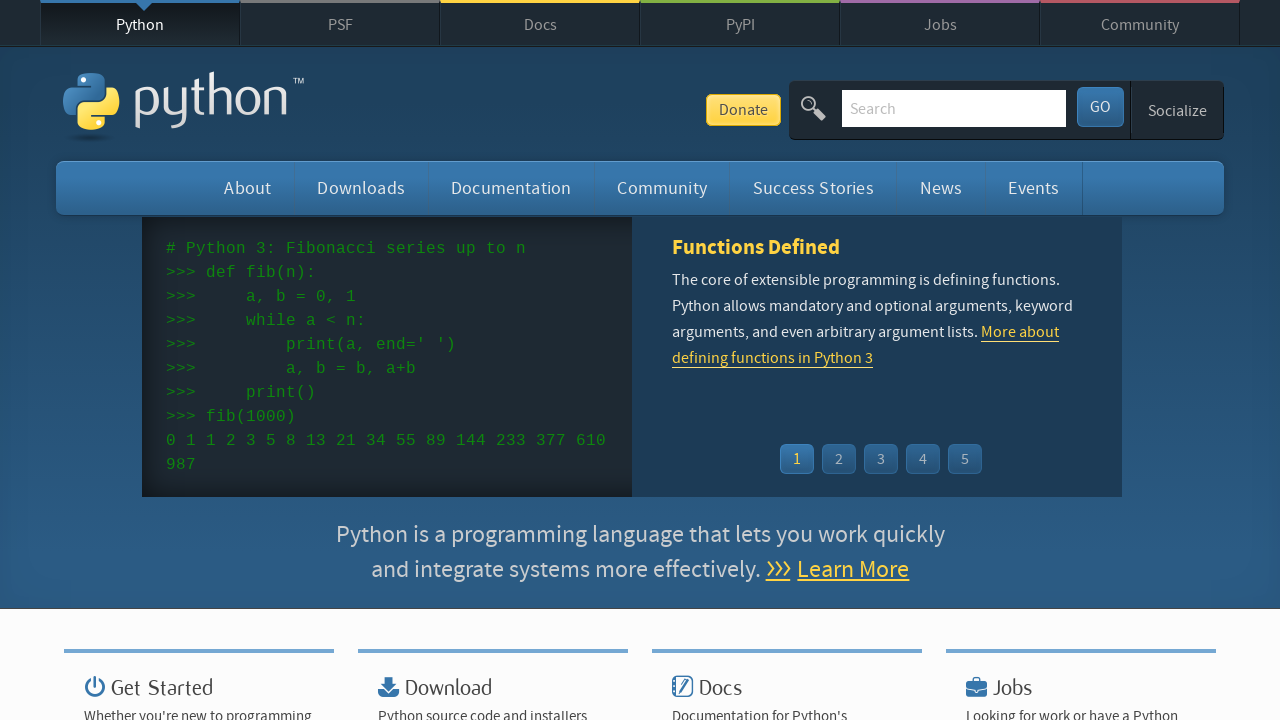

Located and cleared the search box on input[name='q']
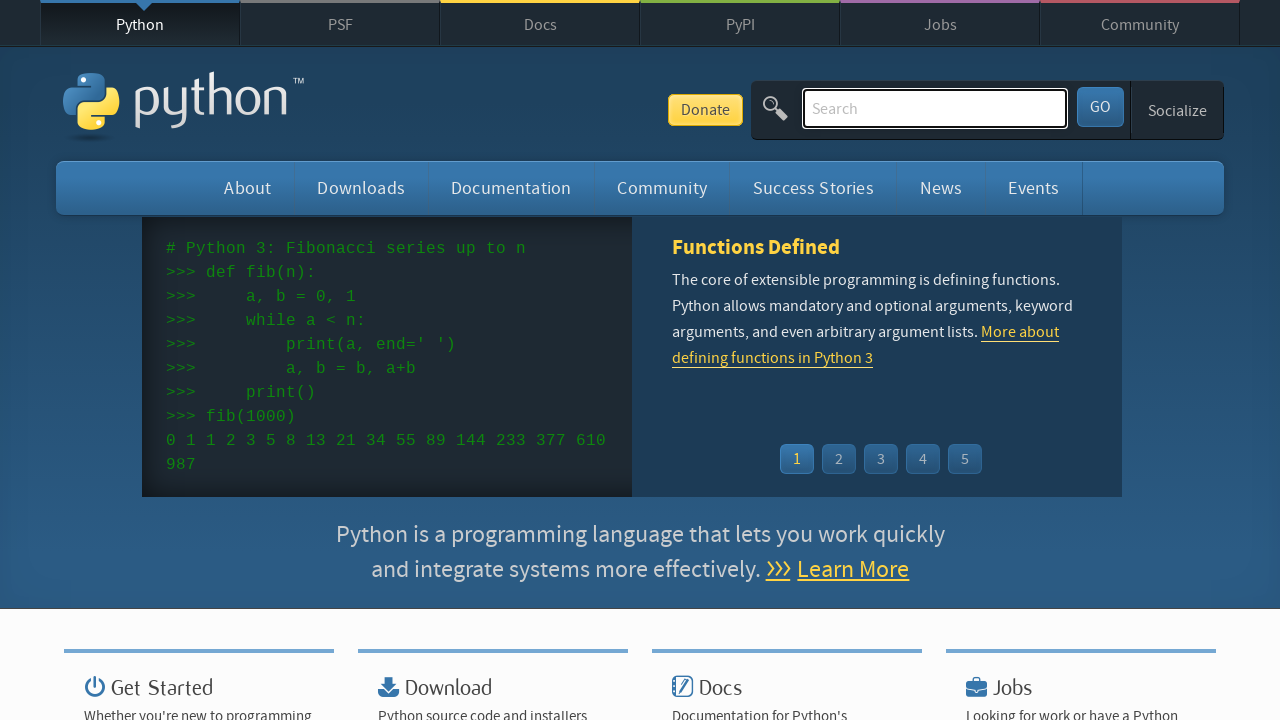

Filled search box with 'pycon' on input[name='q']
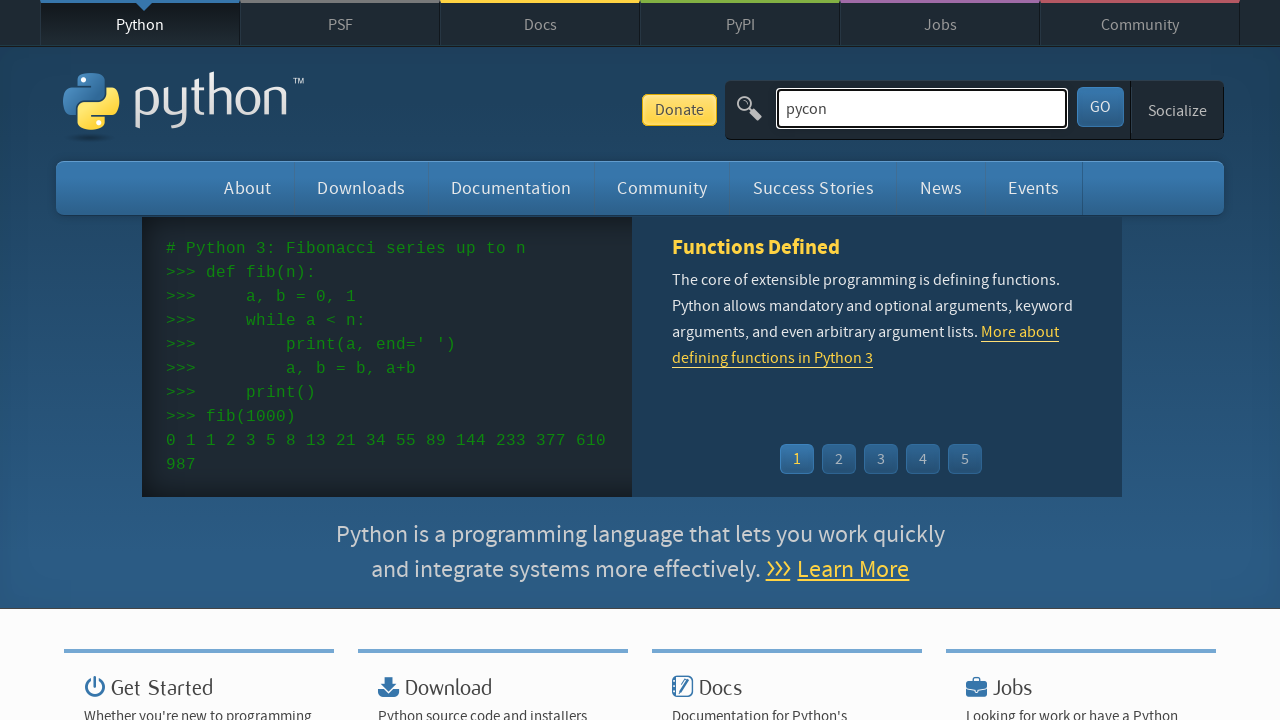

Pressed Enter to submit search query on input[name='q']
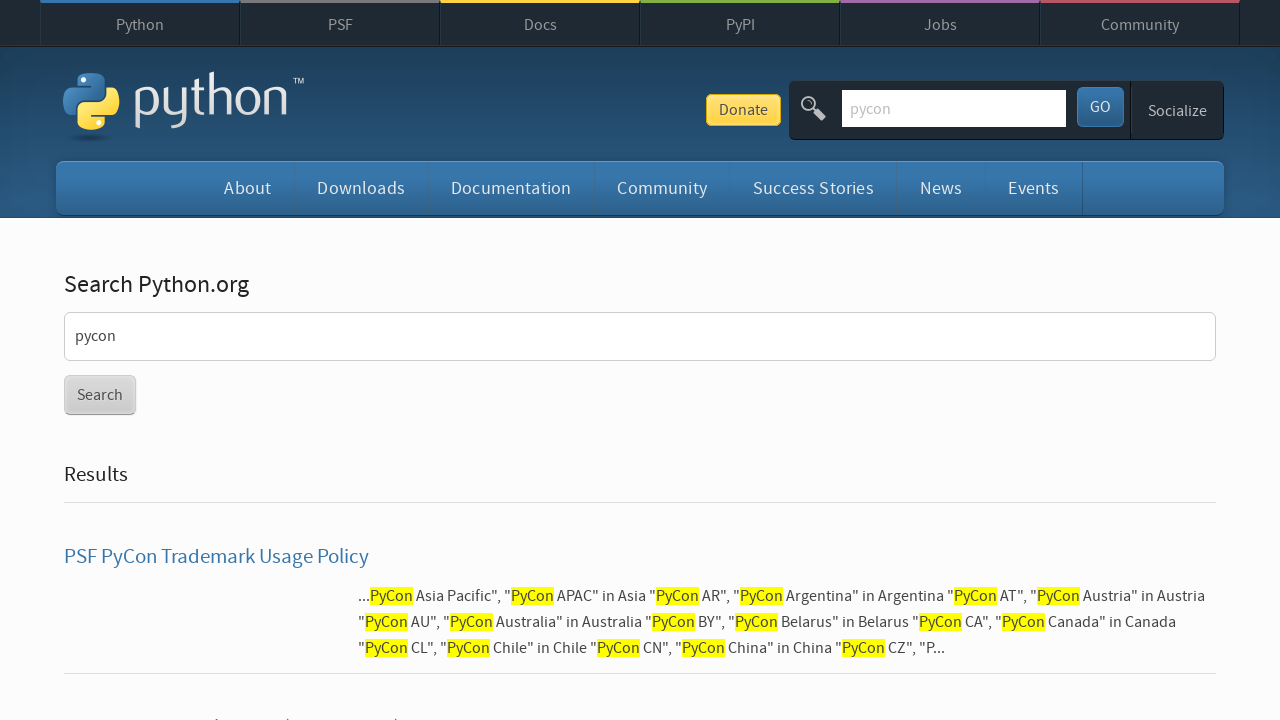

Waited for search results page to fully load
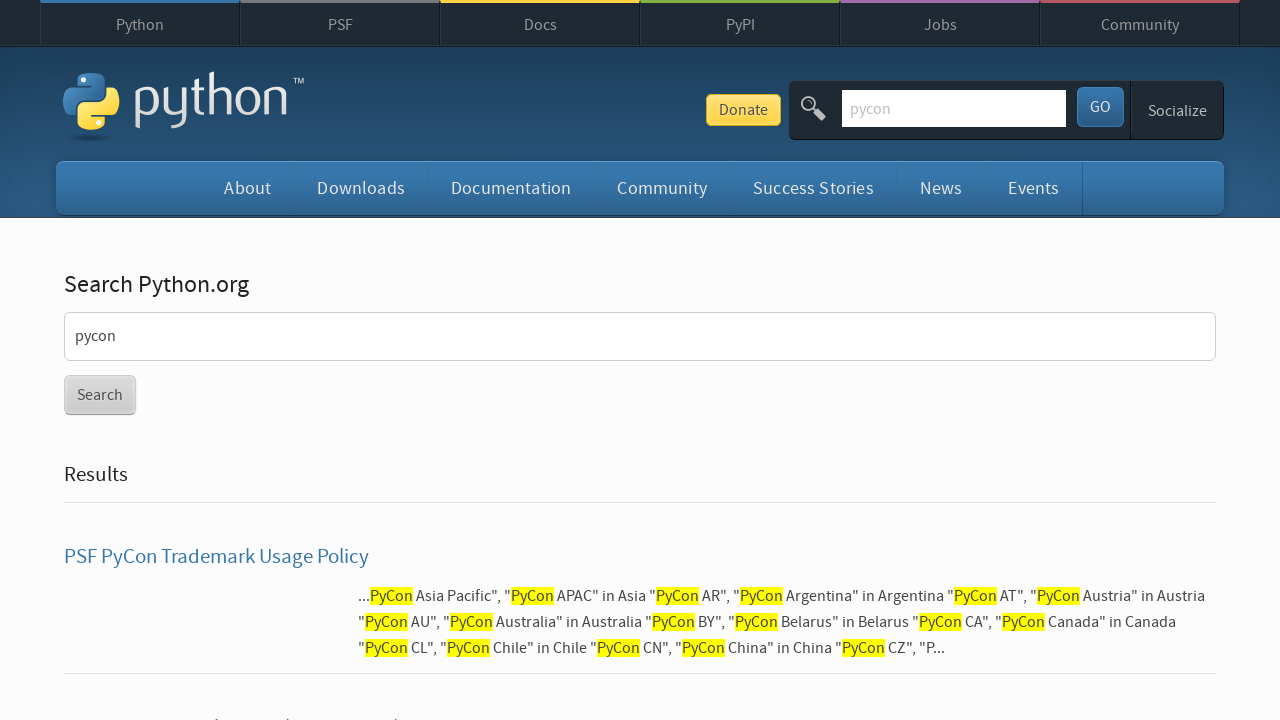

Verified search returned results (no 'No results found' message)
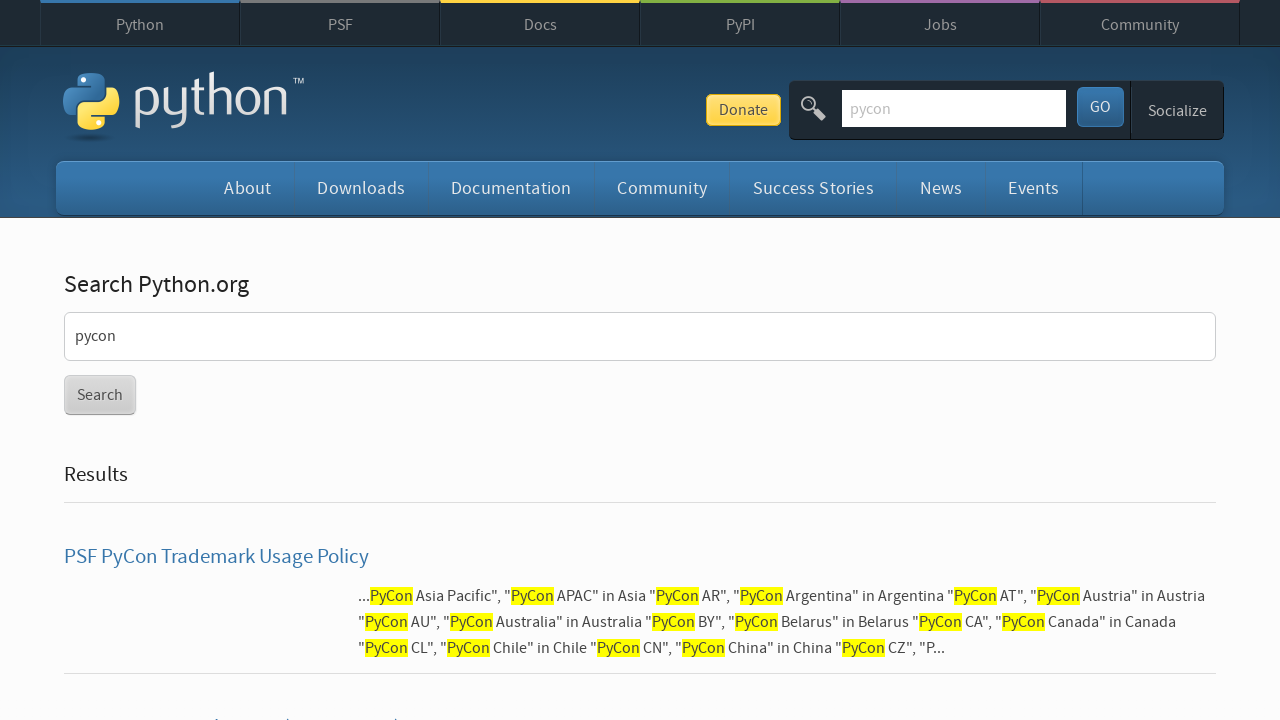

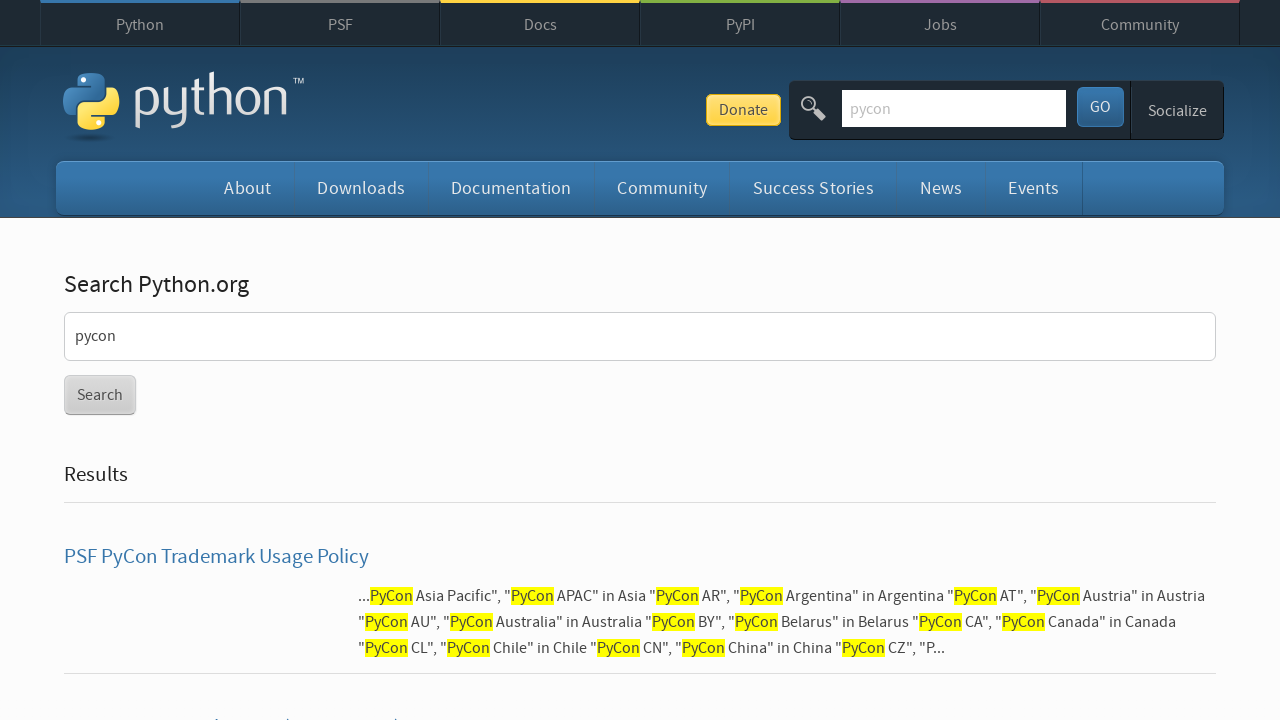